Navigates through a multi-level menu system by hovering over "Courses", then "Software Testing", and finally clicking on "Selenium Certification Training"

Starting URL: http://greenstech.in/selenium-course-content.html

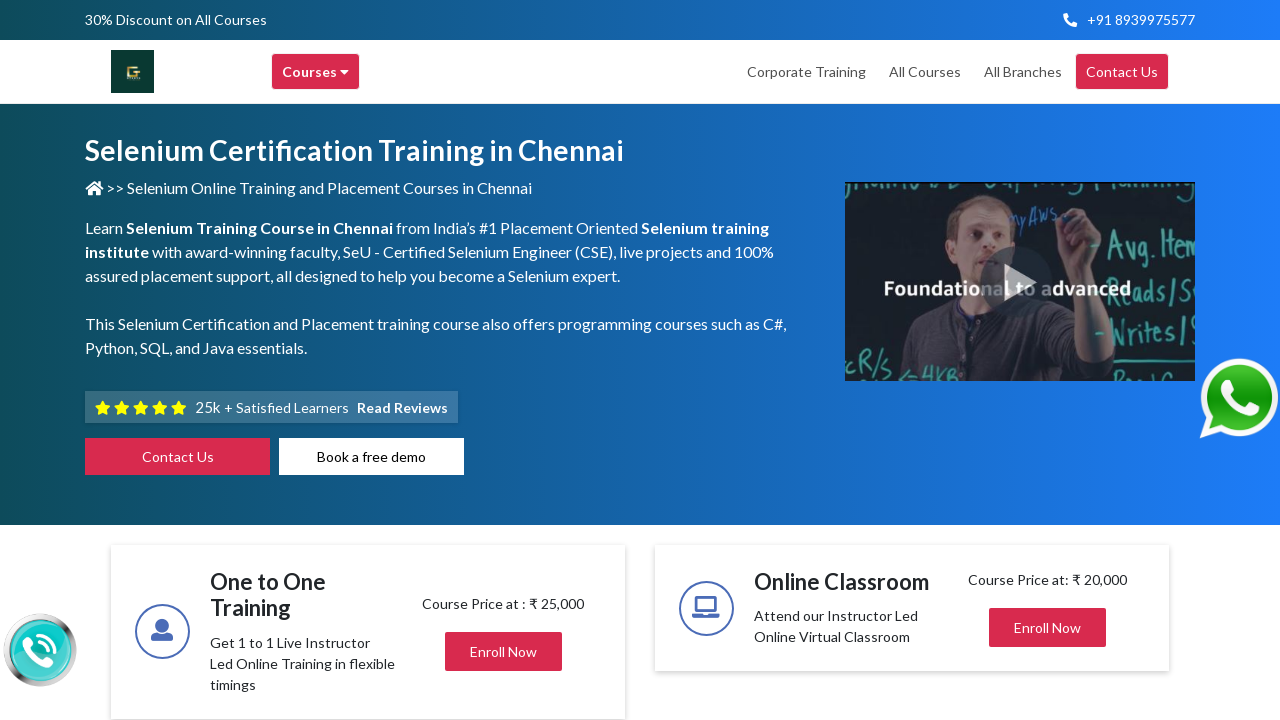

Hovered over 'Courses' menu item at (316, 72) on xpath=//div[text()='Courses ']
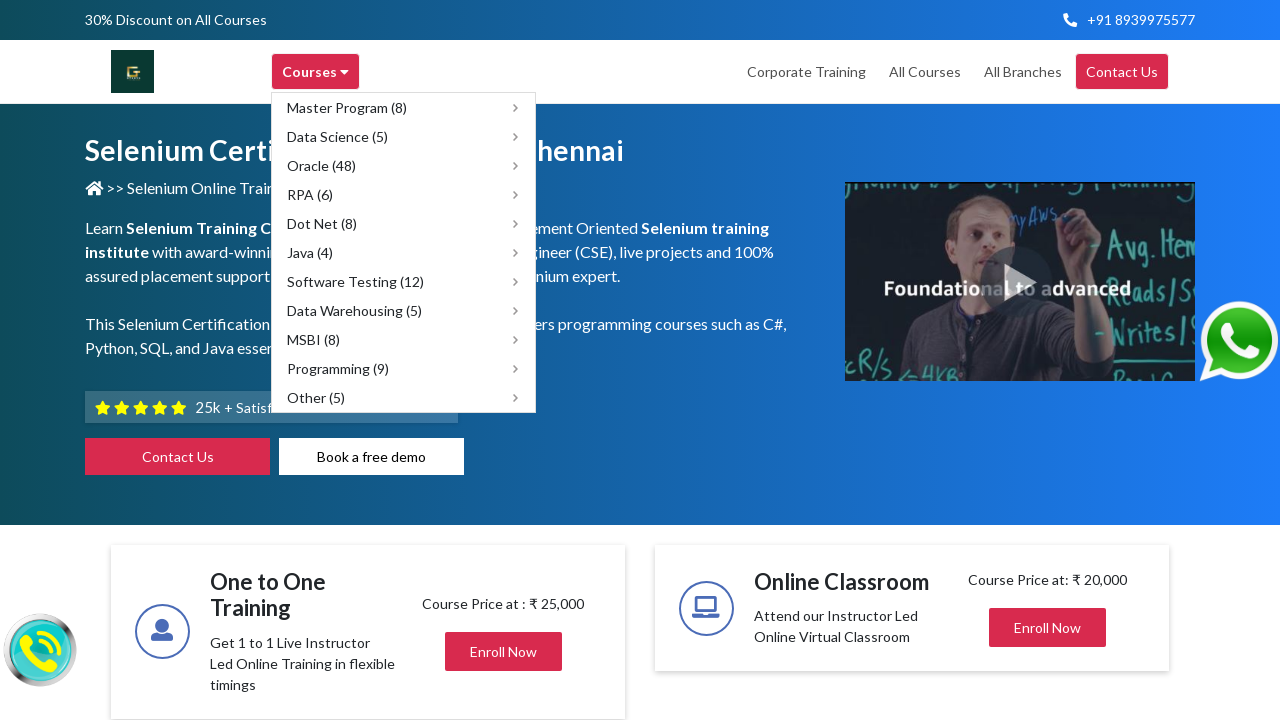

Hovered over 'Software Testing (12)' submenu at (356, 282) on xpath=//span[text()='Software Testing (12)']
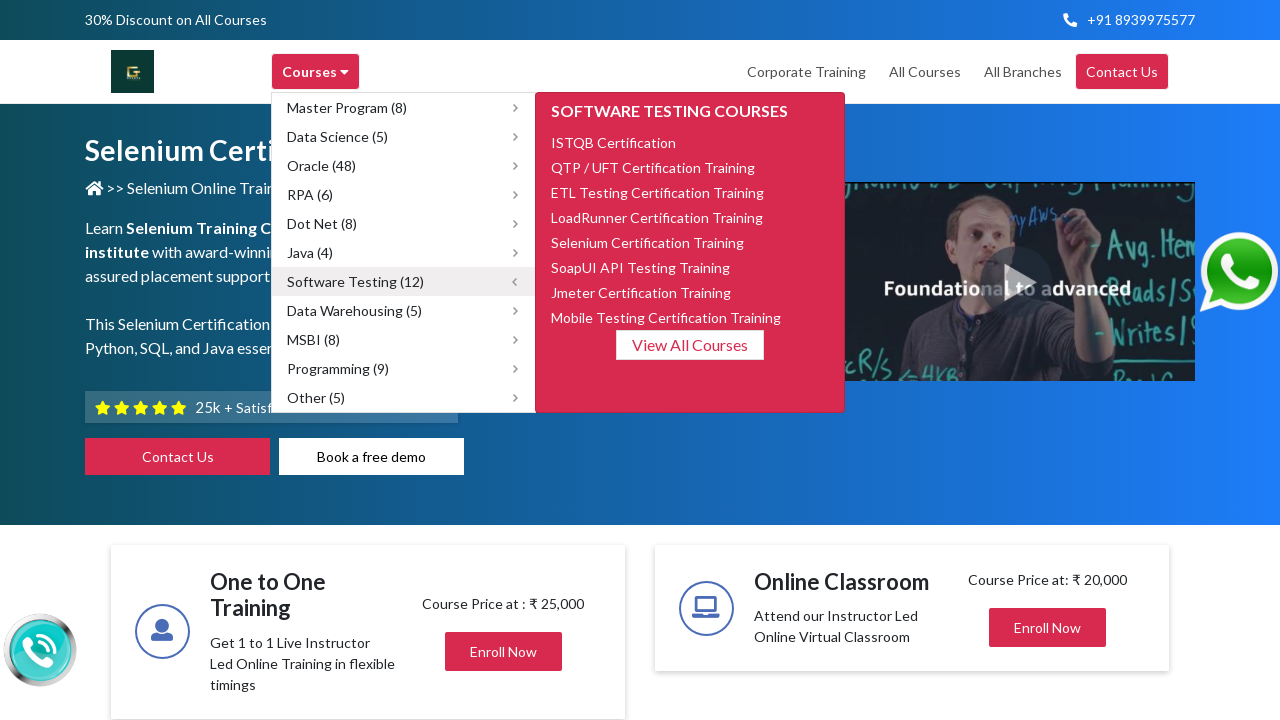

Clicked on 'Selenium Certification Training' course at (648, 242) on xpath=//span[text()='Selenium Certification Training']
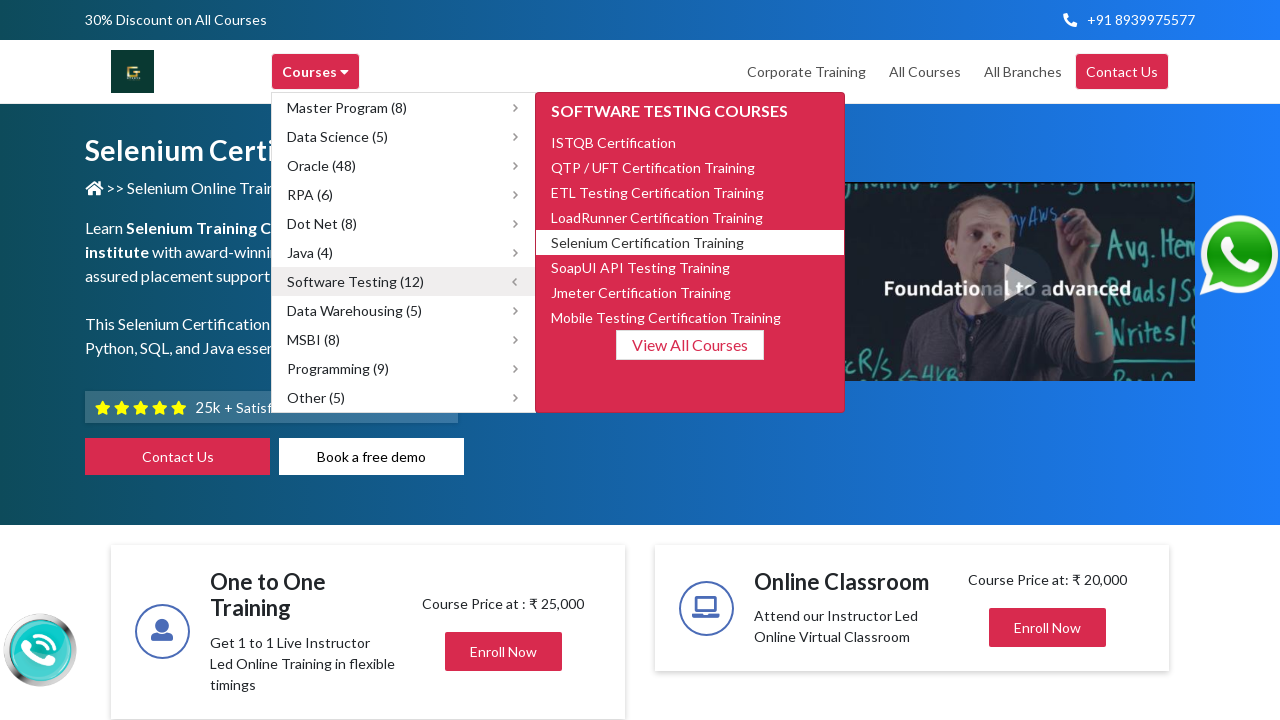

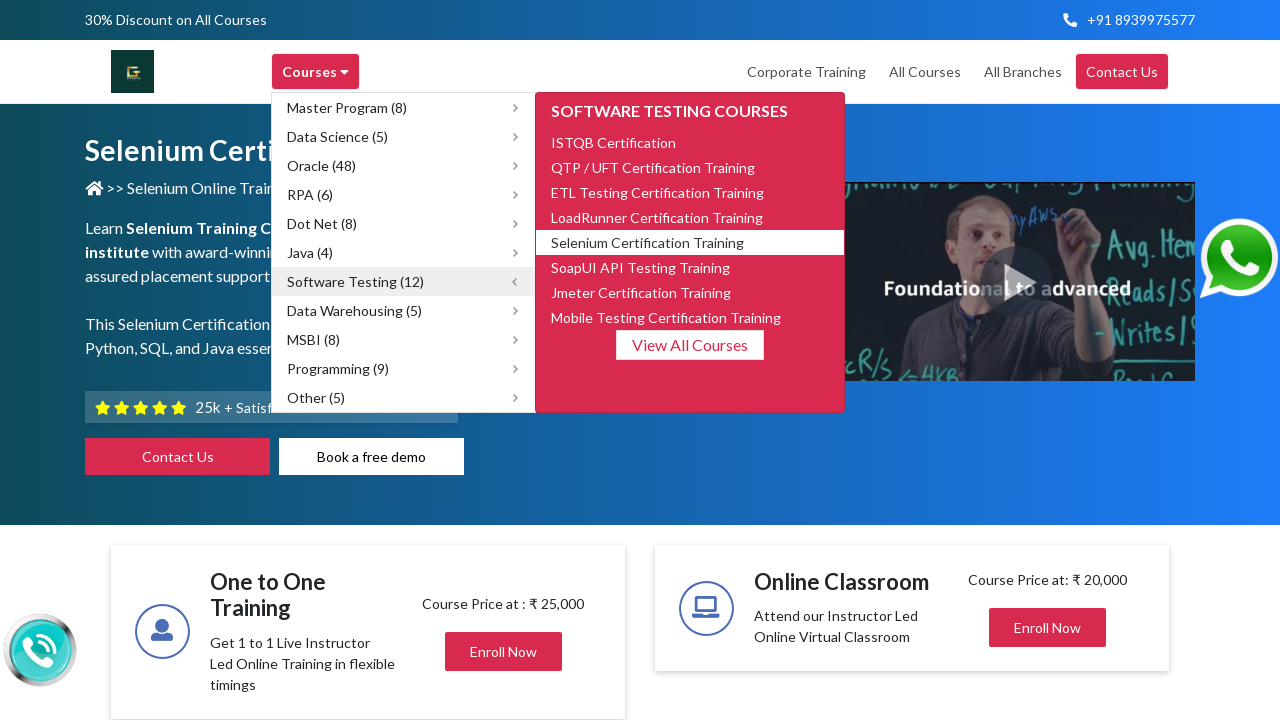